Creates a mapping of first names to usernames from the employee table

Starting URL: http://automationbykrishna.com/

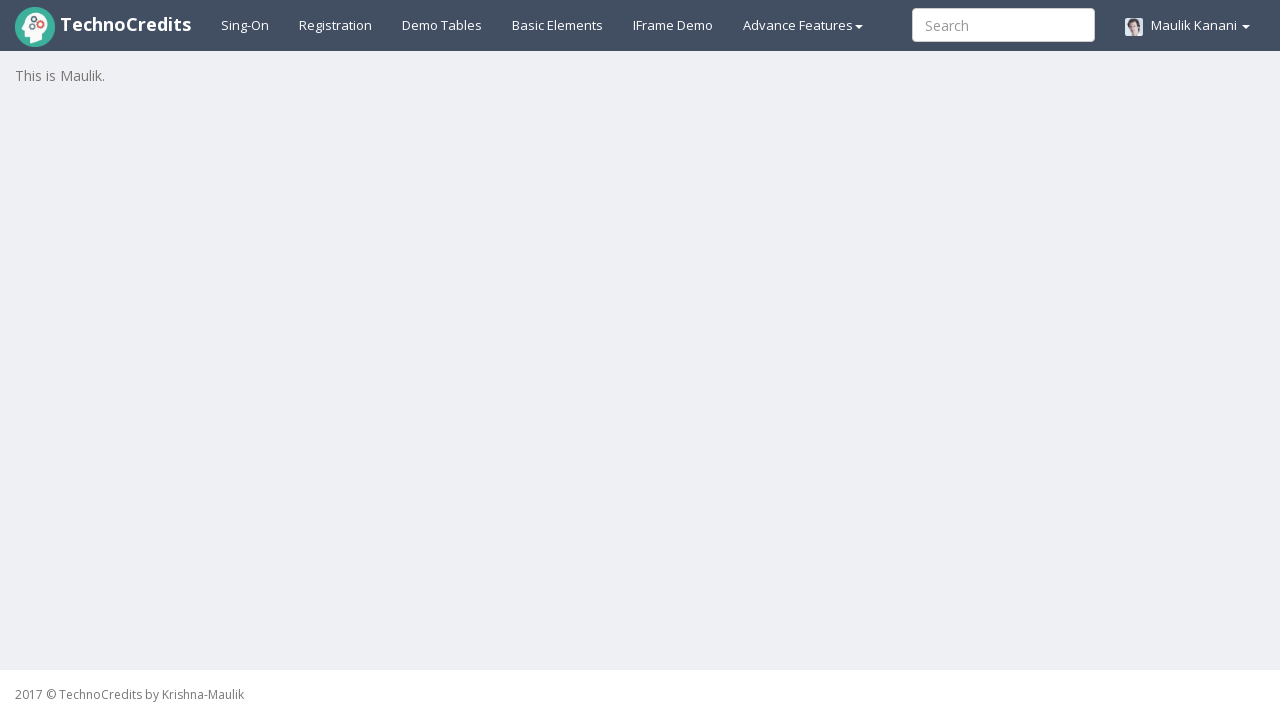

Clicked on demo table link at (442, 25) on xpath=//a[@id='demotable']
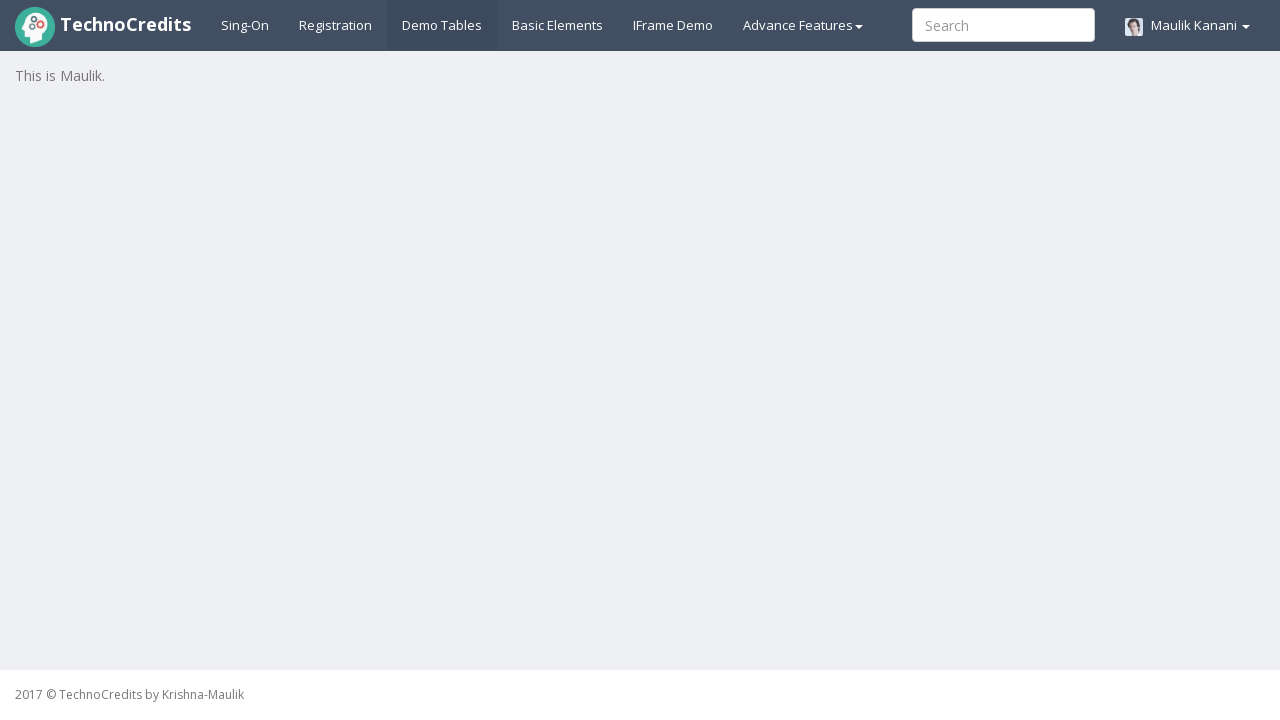

Employee table loaded
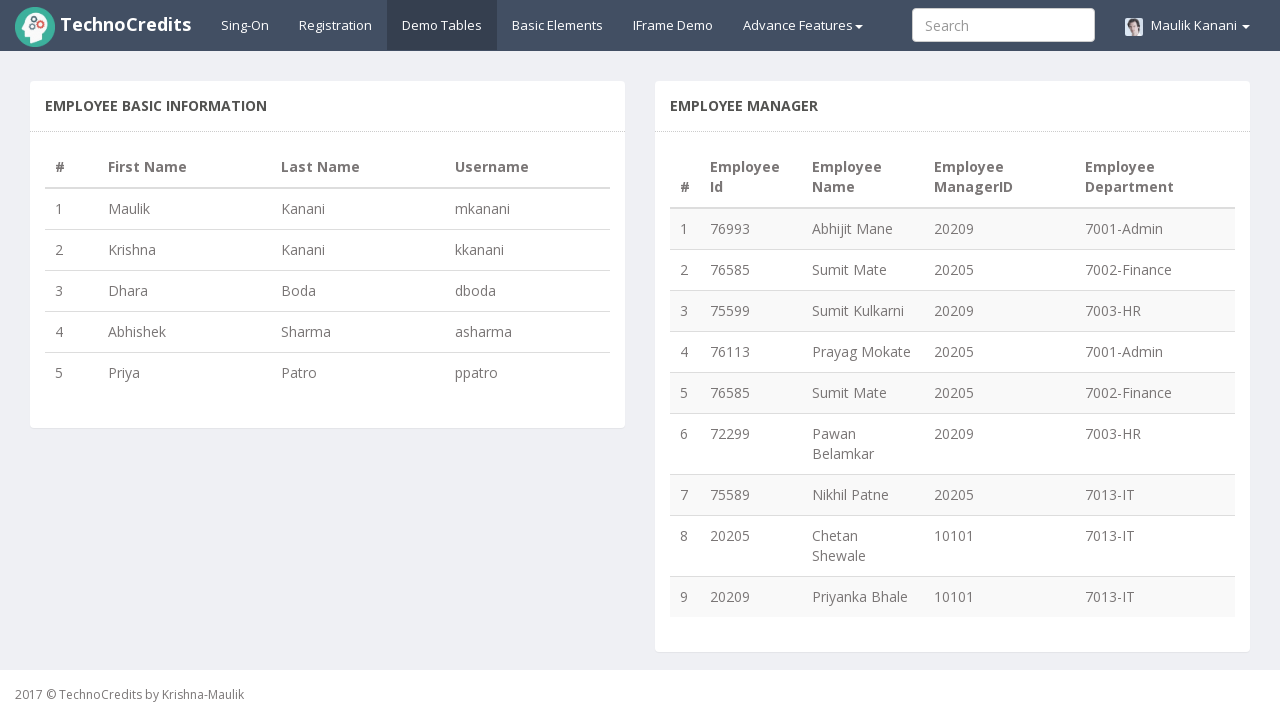

Retrieved all rows from employee table
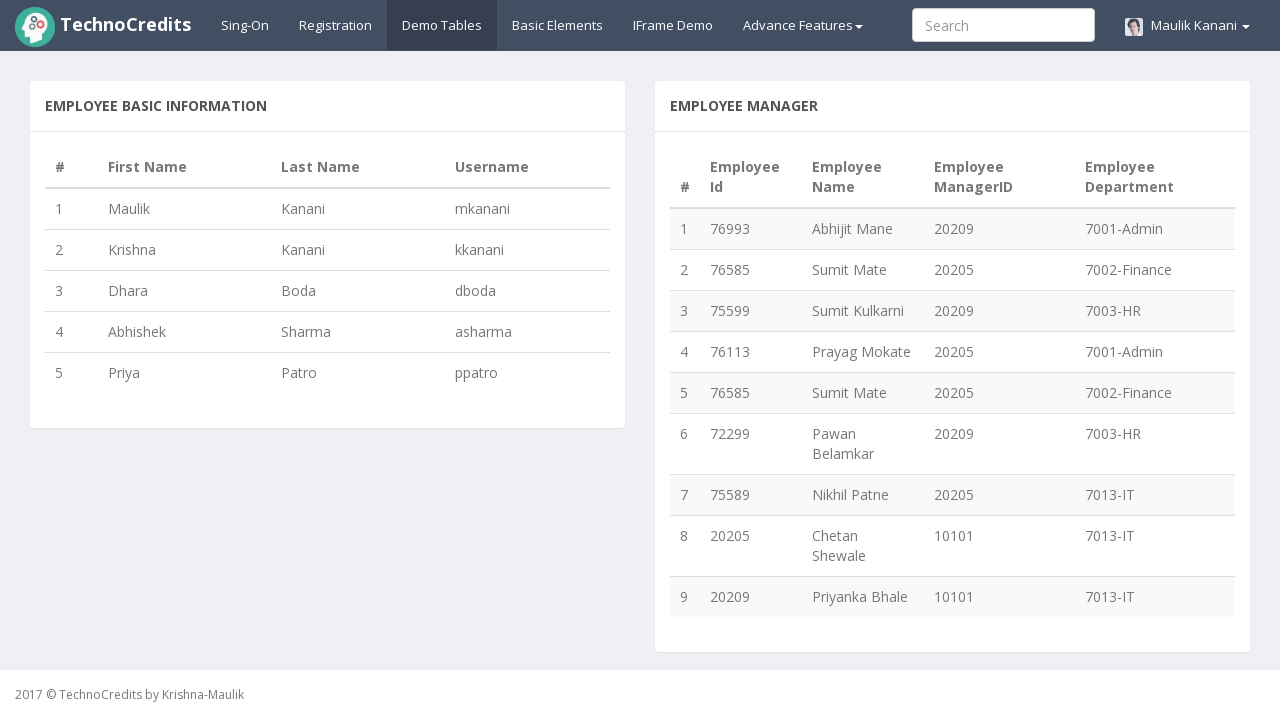

Extracted first name: Maulik
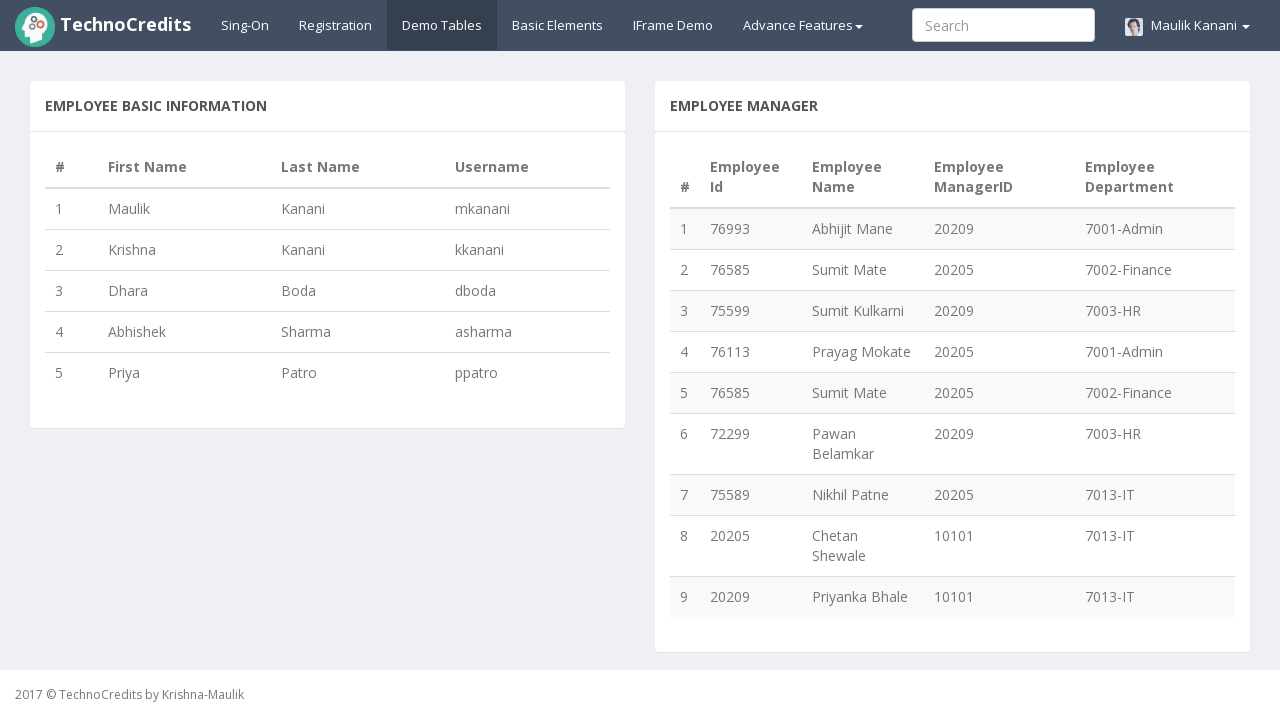

Extracted username: mkanani
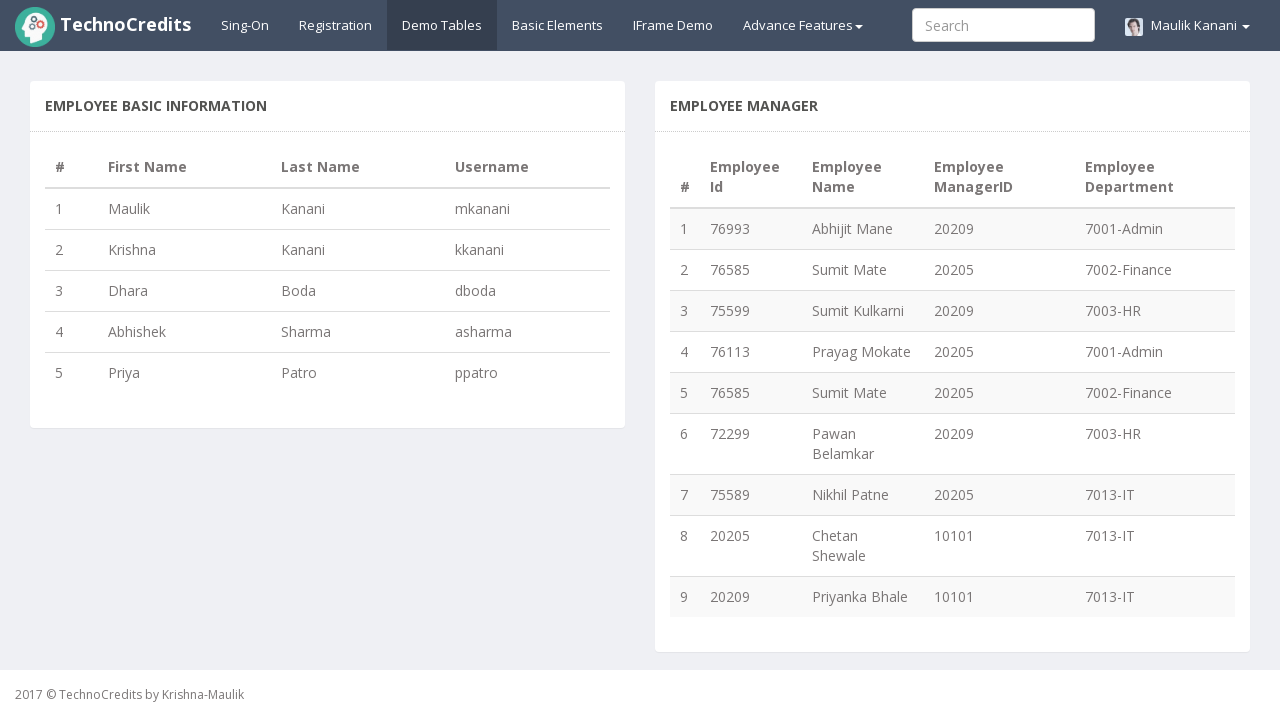

Extracted first name: Krishna
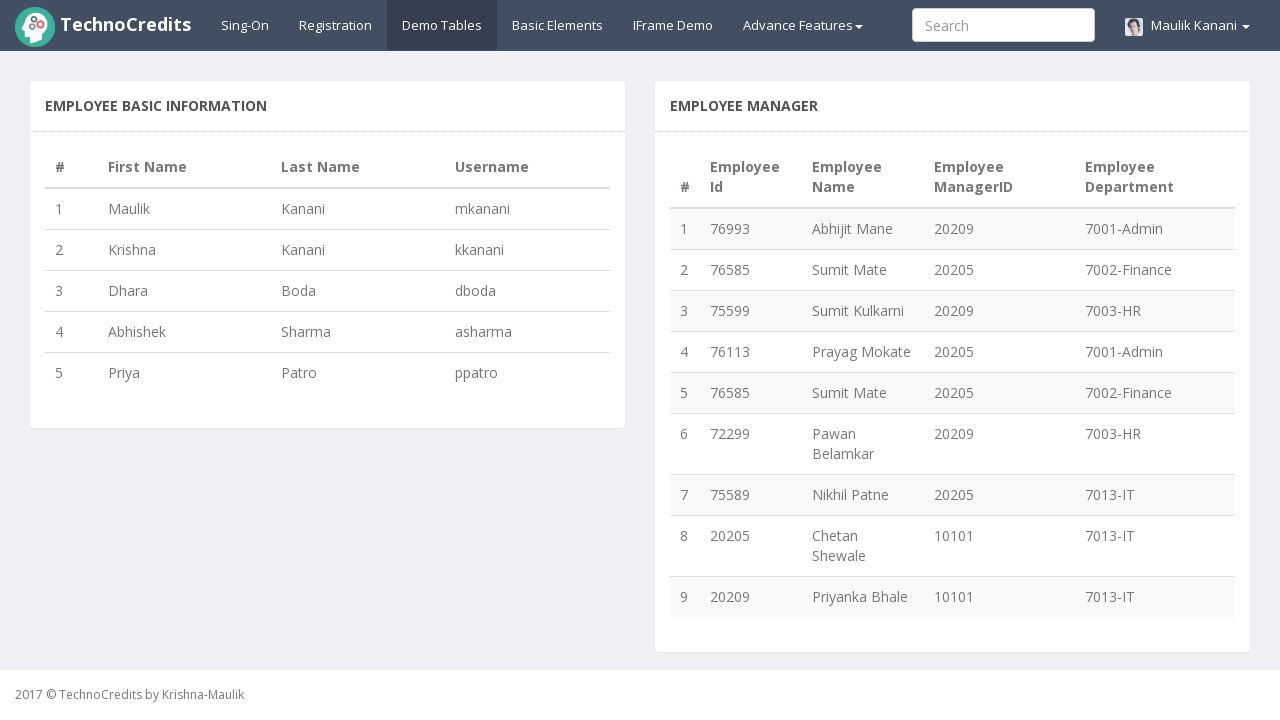

Extracted username: kkanani
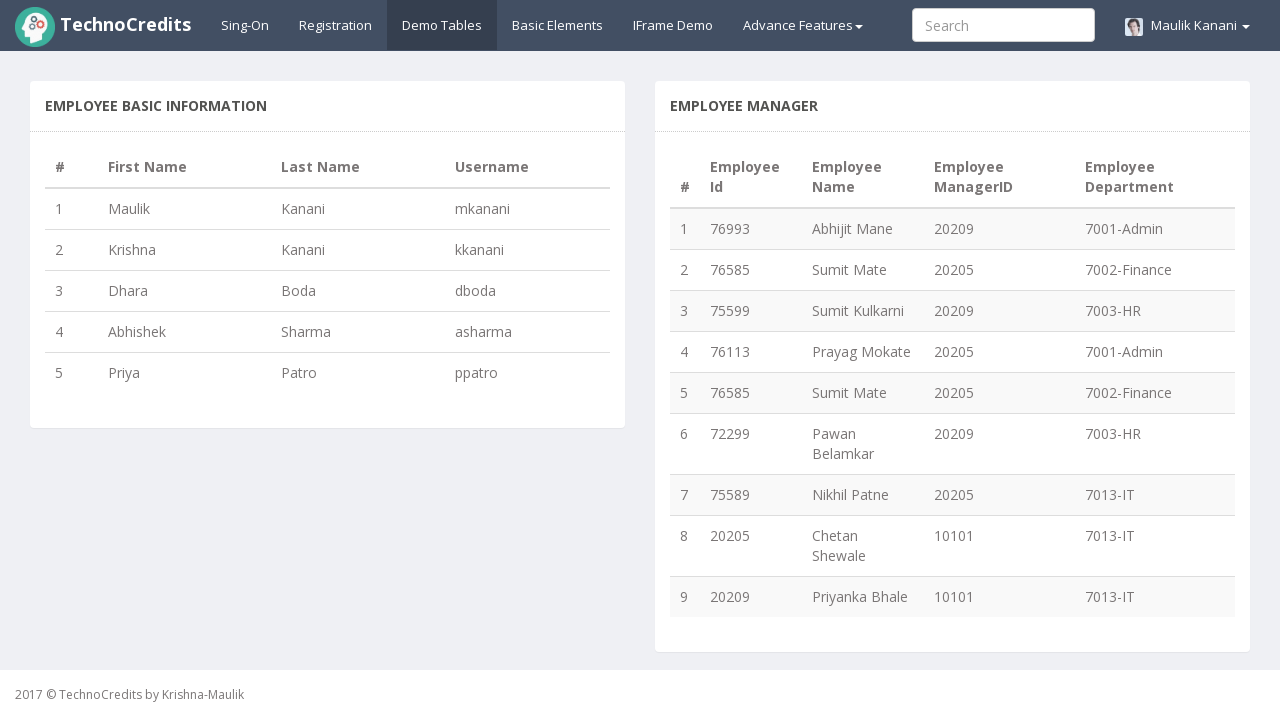

Extracted first name: Dhara
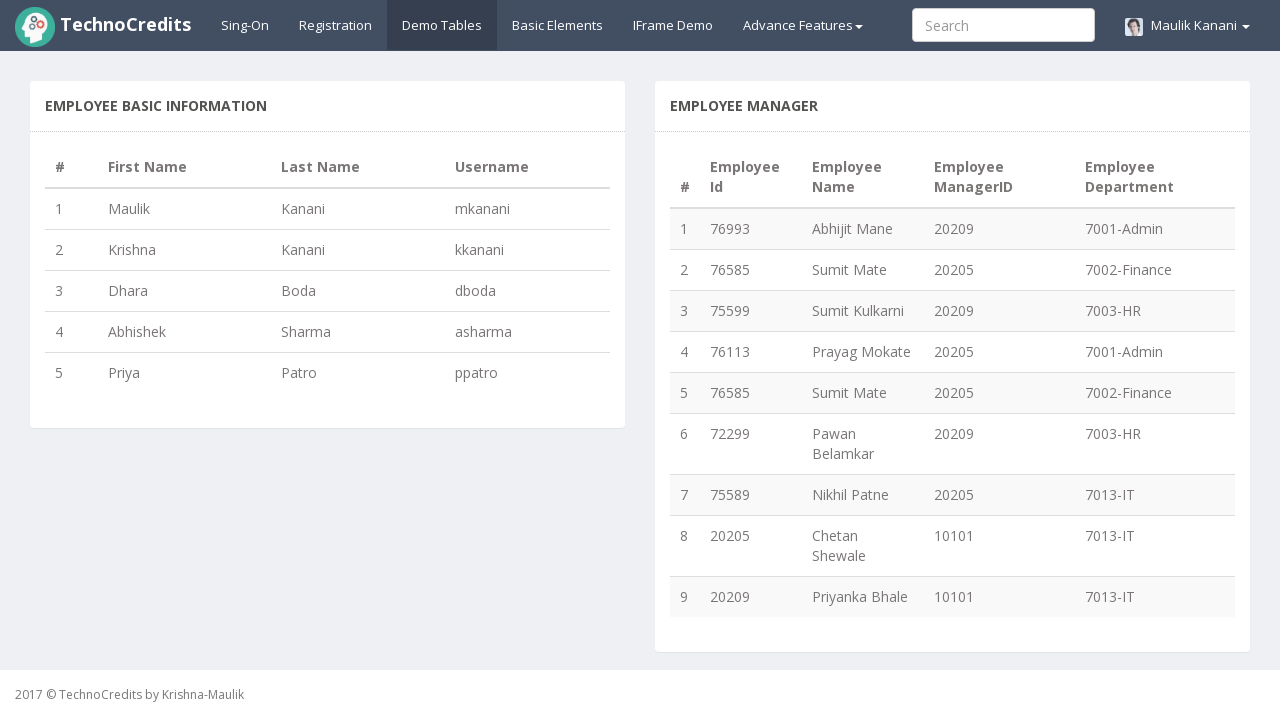

Extracted username: dboda
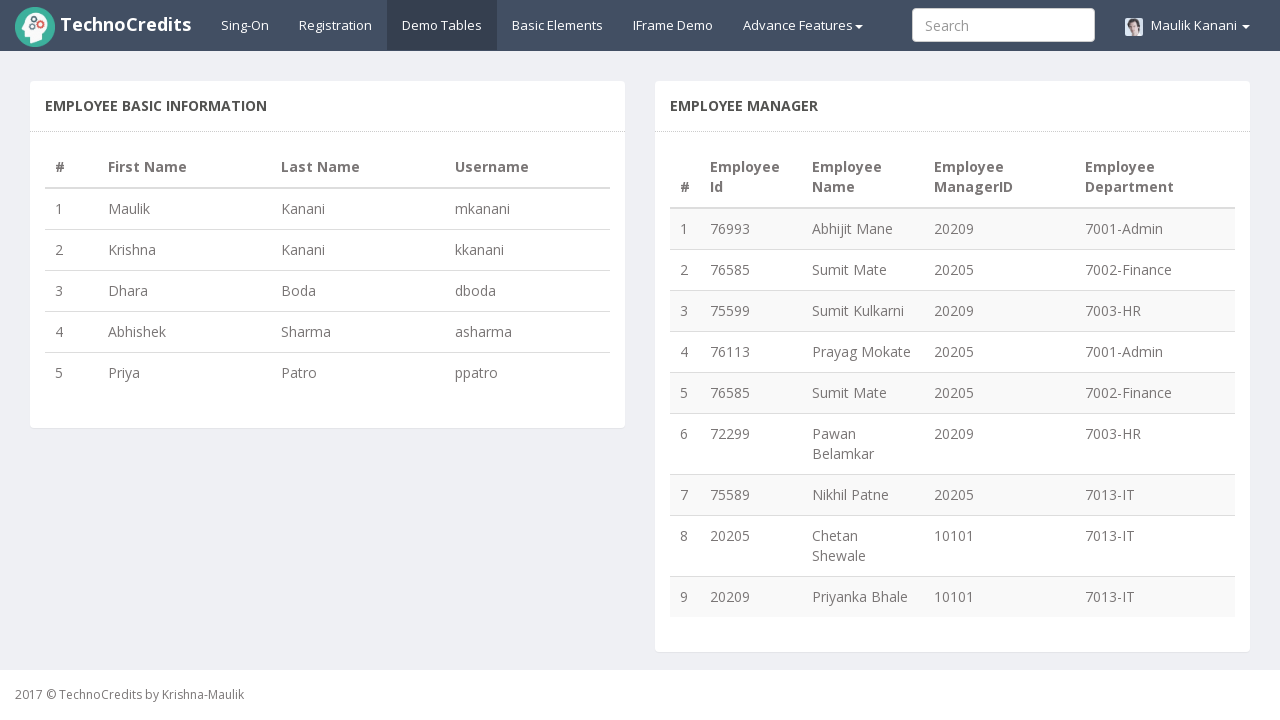

Extracted first name: Abhishek
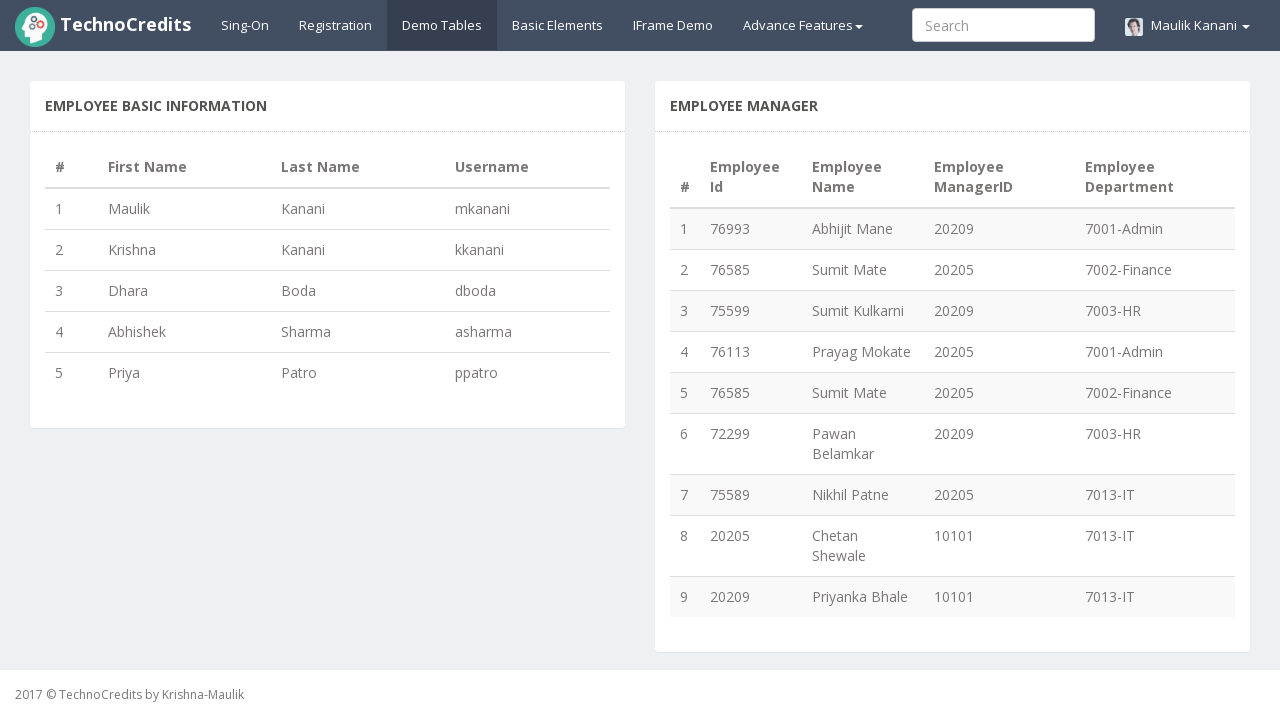

Extracted username: asharma
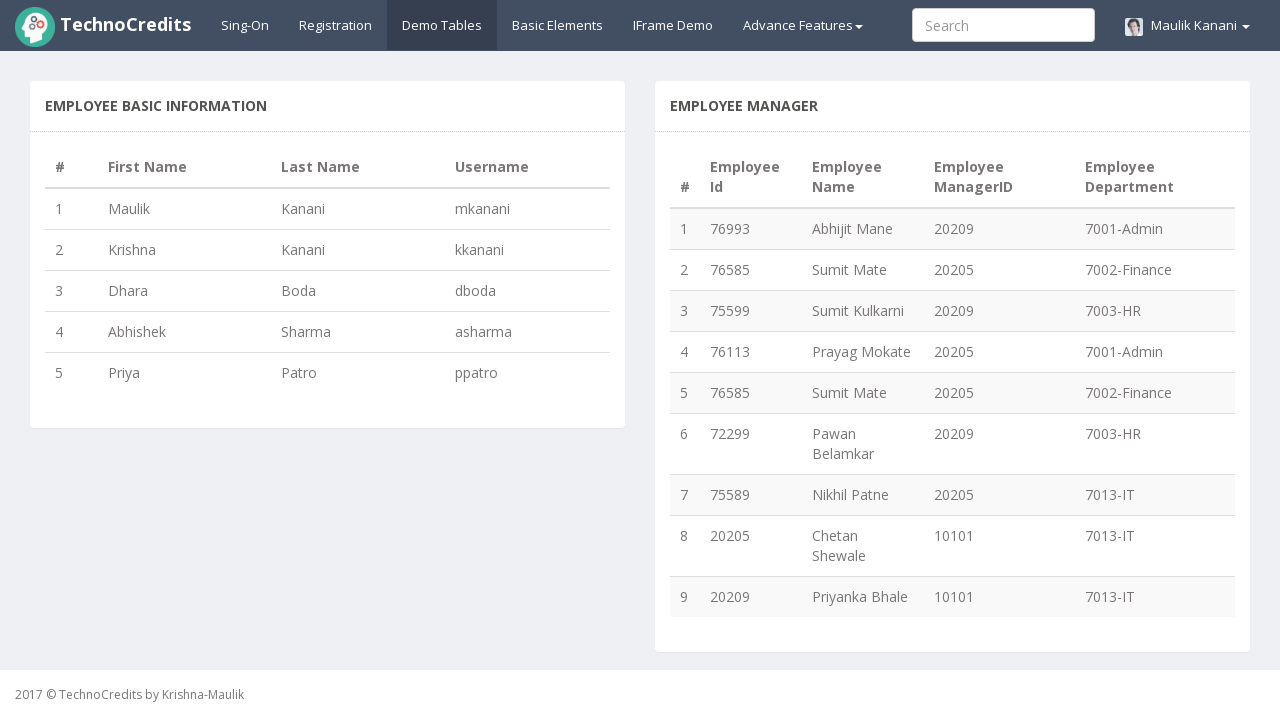

Extracted first name: Priya
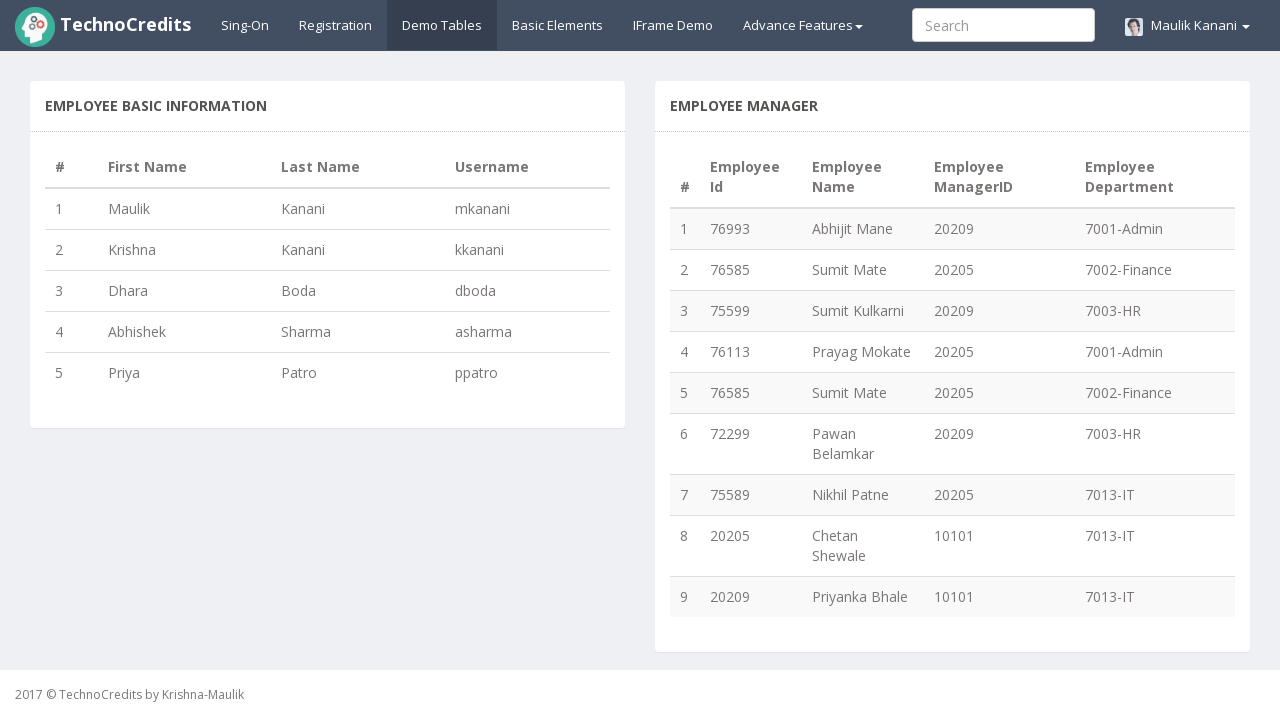

Extracted username: ppatro
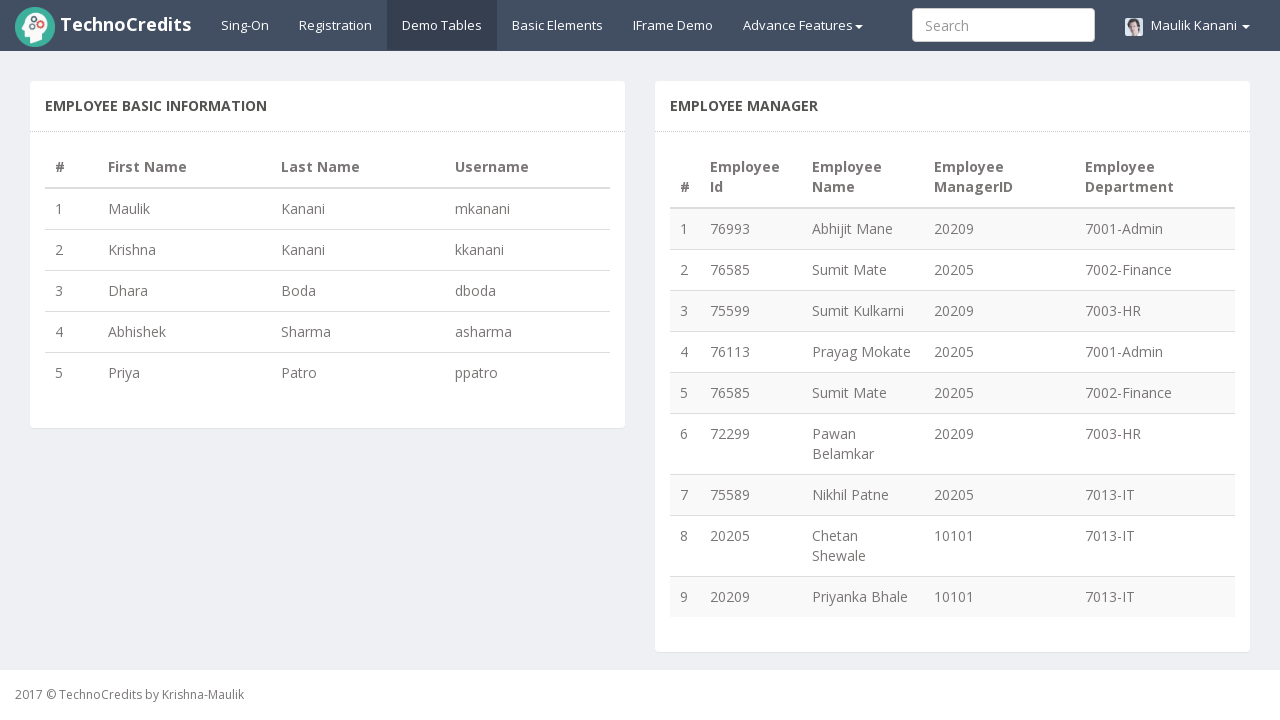

Created mapping of first names to usernames: {'Maulik': 'mkanani', 'Krishna': 'kkanani', 'Dhara': 'dboda', 'Abhishek': 'asharma', 'Priya': 'ppatro'}
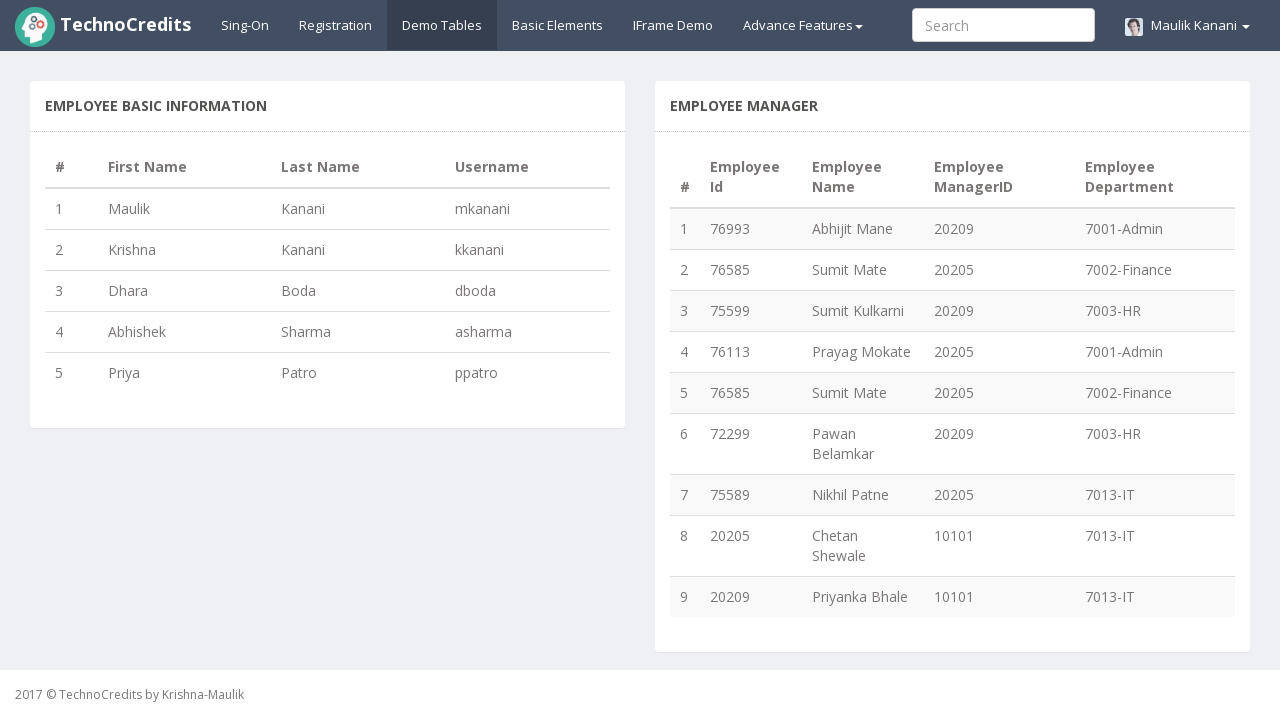

Printed mapping result
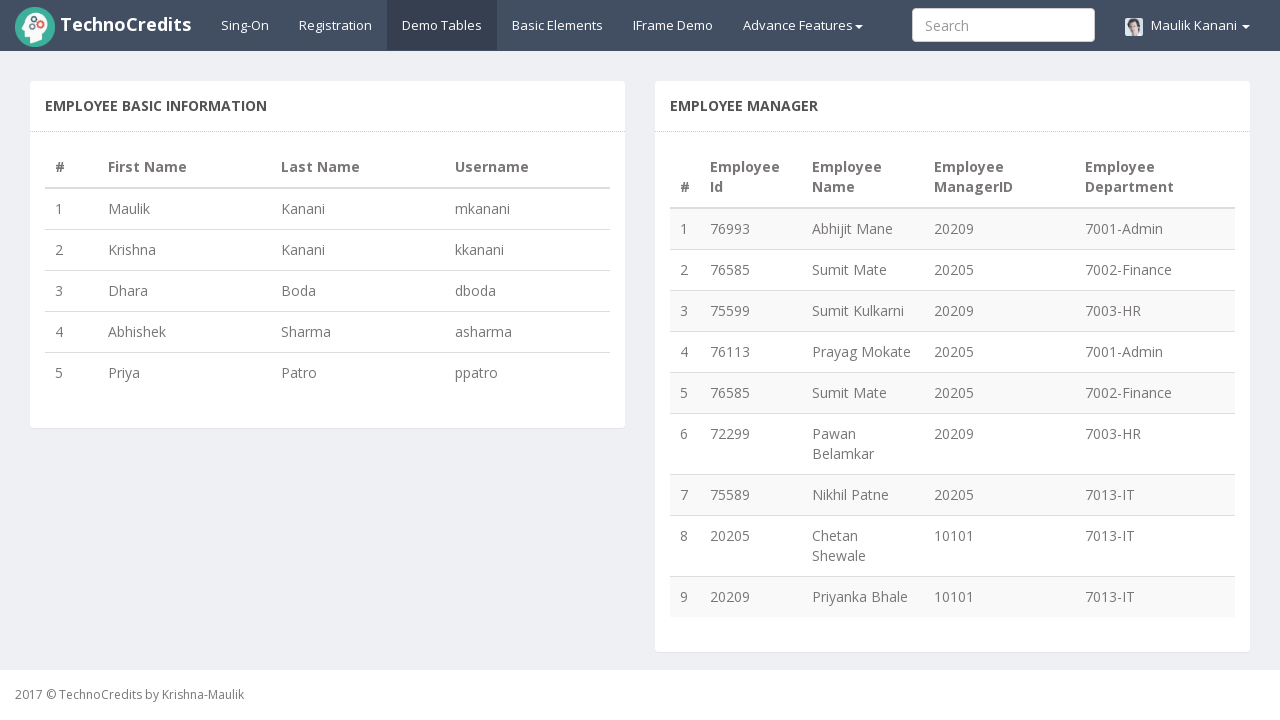

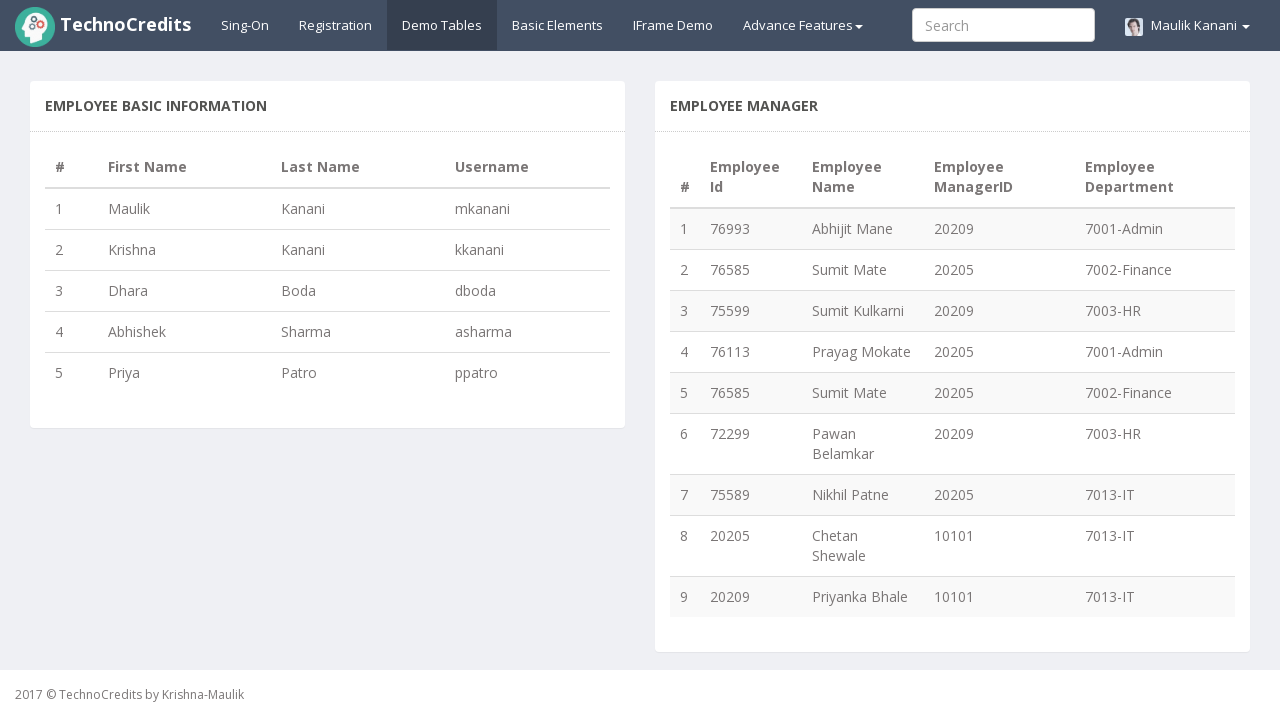